Tests static dropdown selection functionality by selecting different options (Female, then Male) from a dropdown menu on an Angular practice page

Starting URL: https://www.rahulshettyacademy.com/angularpractice/

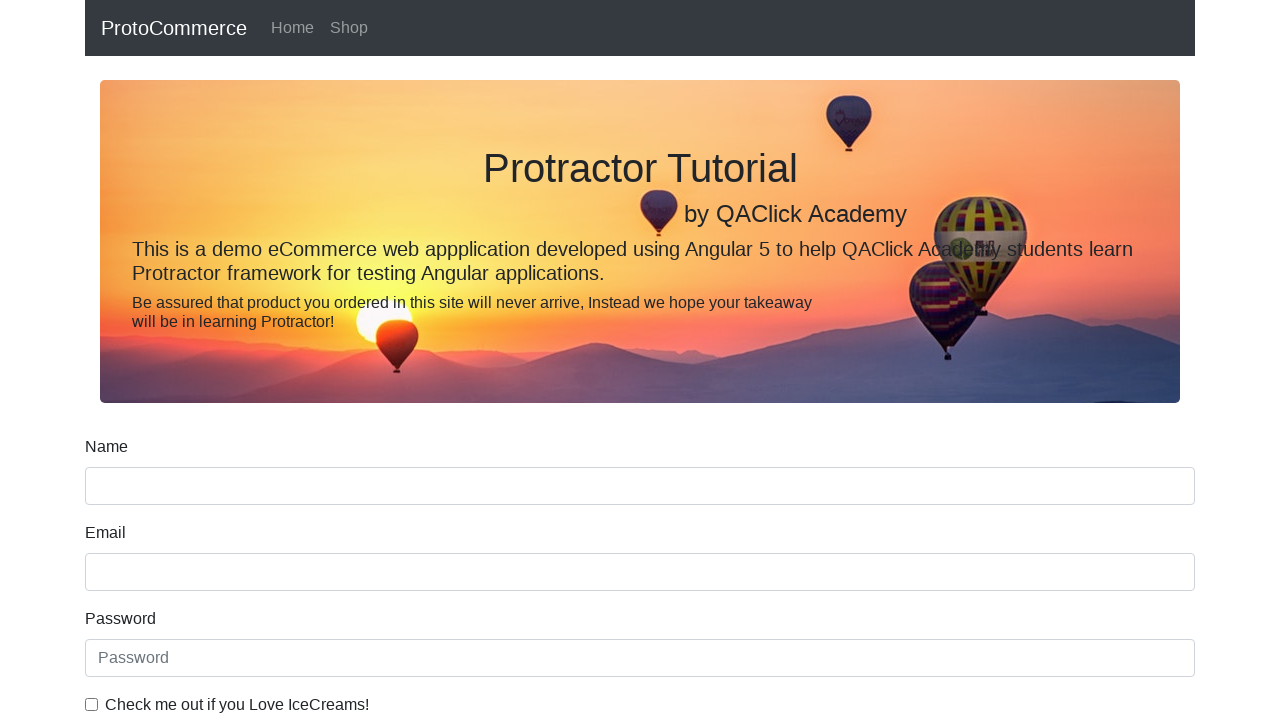

Navigated to Angular practice page
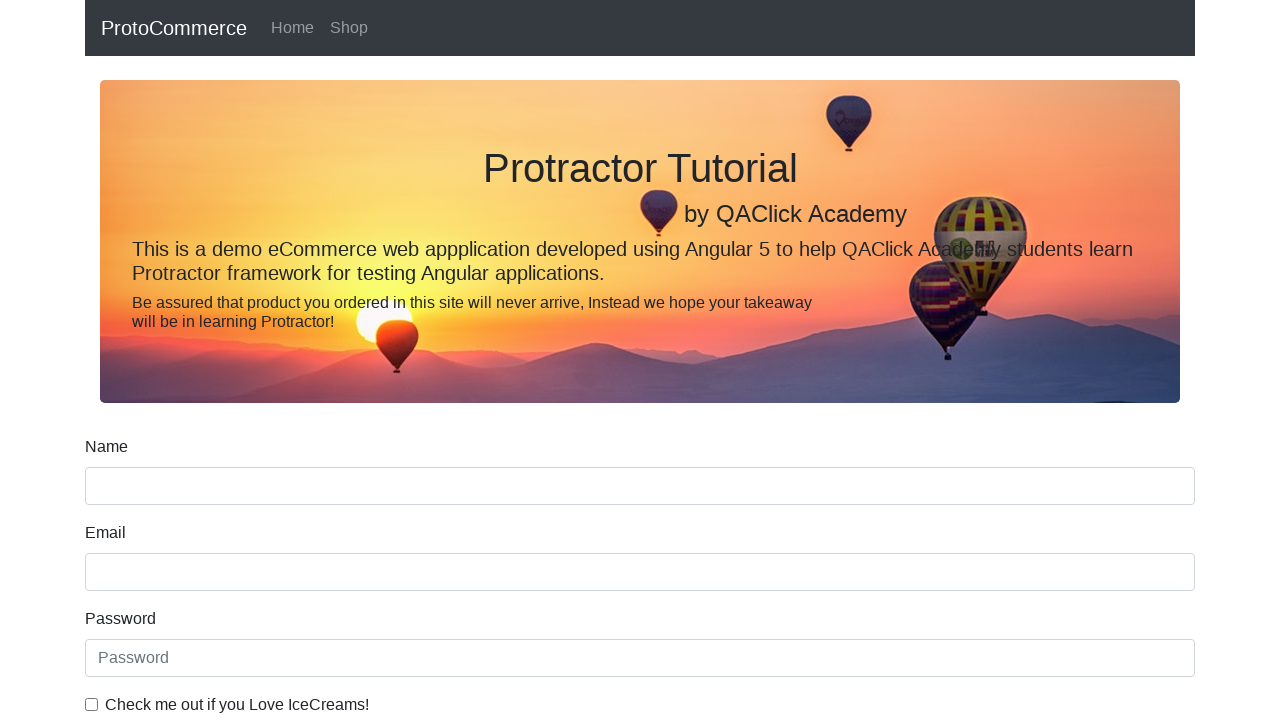

Selected 'Female' from the static dropdown menu on #exampleFormControlSelect1
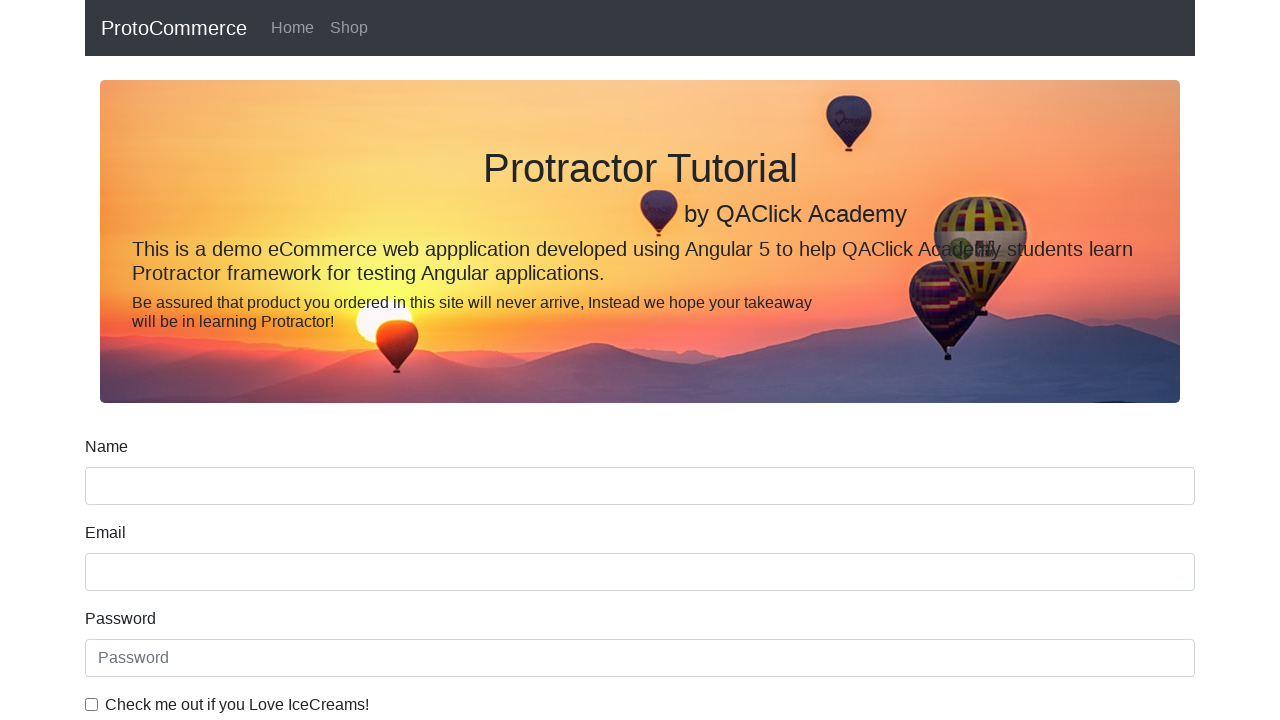

Selected 'Male' from the static dropdown menu on #exampleFormControlSelect1
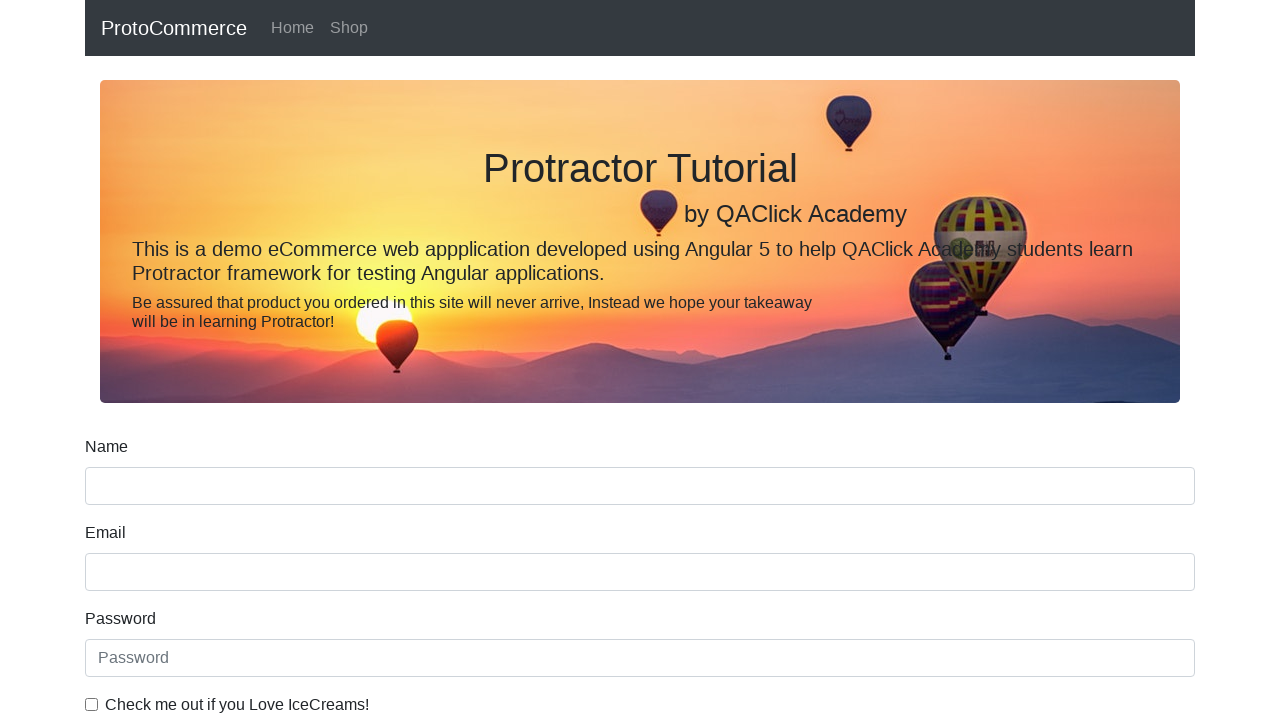

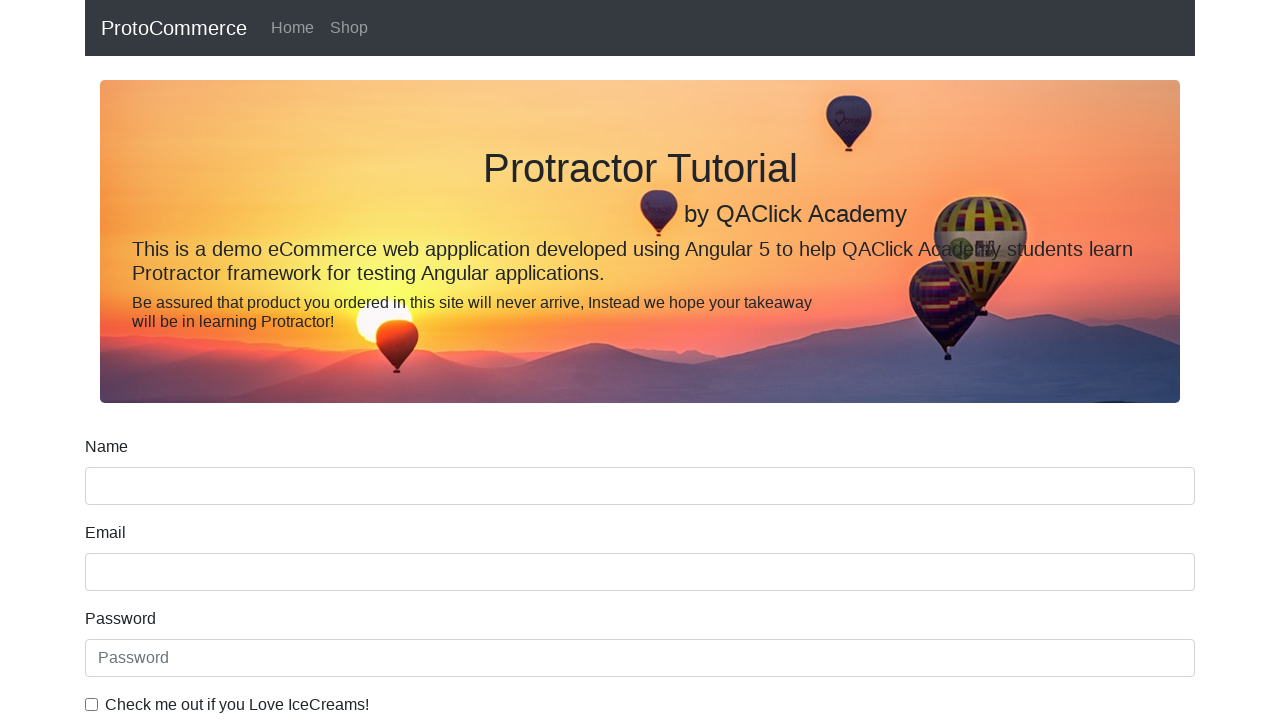